Tests that clicking the signup button displays the signup modal dialog on the DemoBlaze e-commerce site

Starting URL: https://www.demoblaze.com/index.html

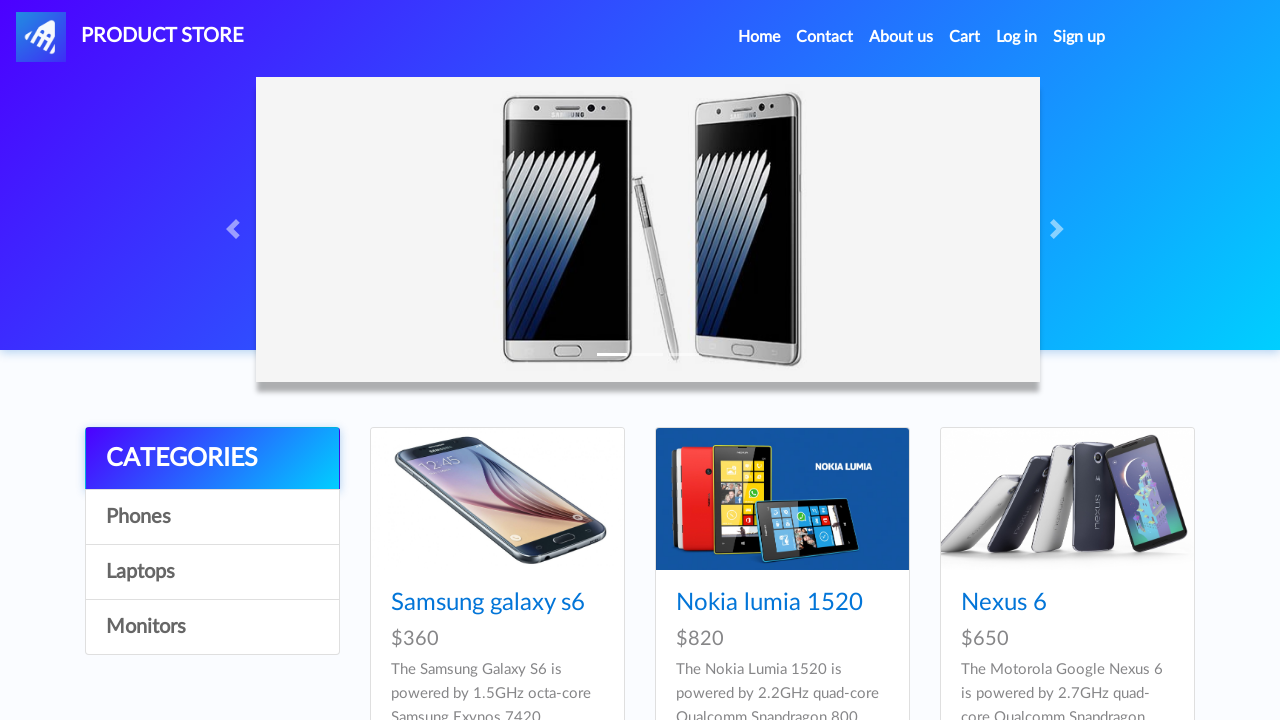

Clicked signup button in navigation at (1079, 37) on #signin2
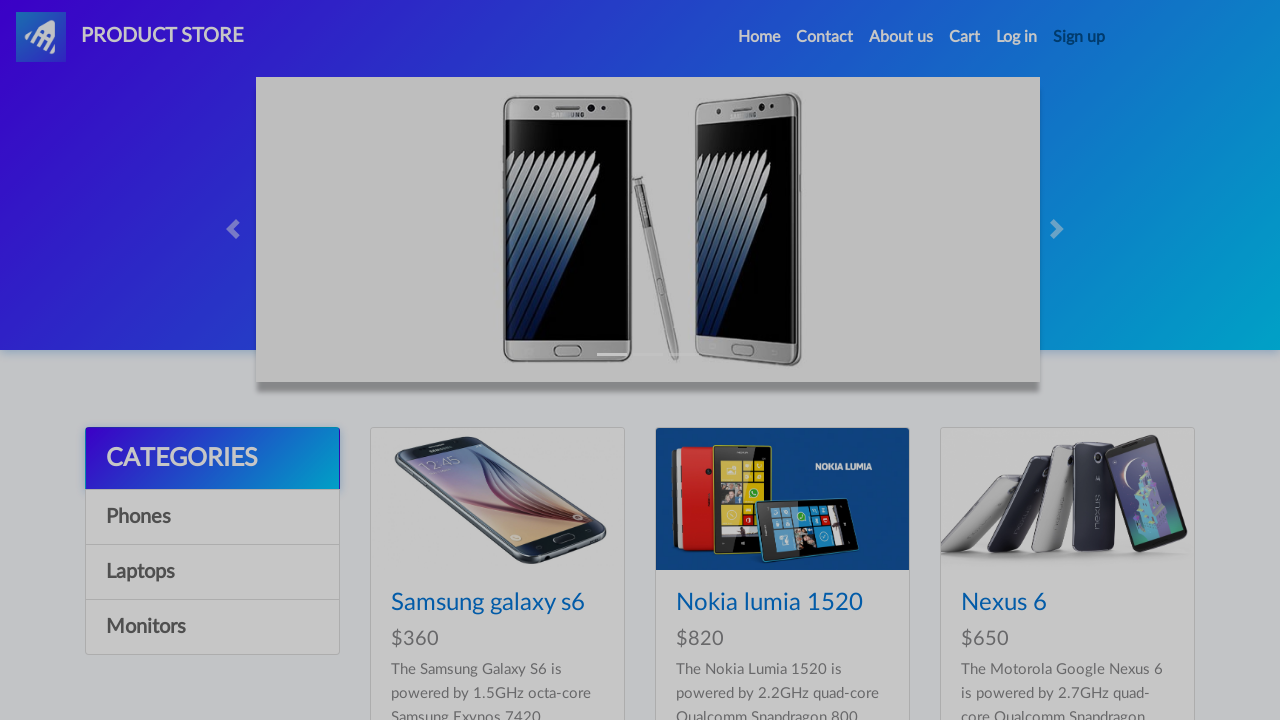

Signup modal became visible
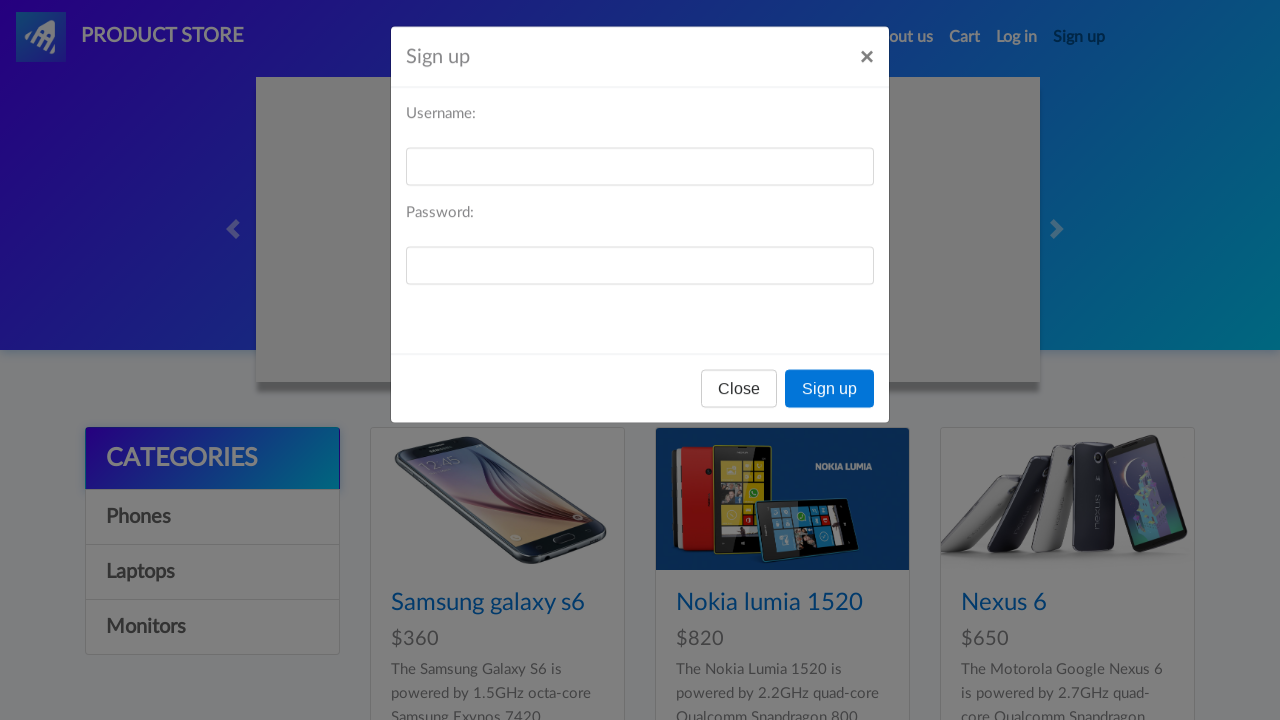

Verified signup modal label is visible
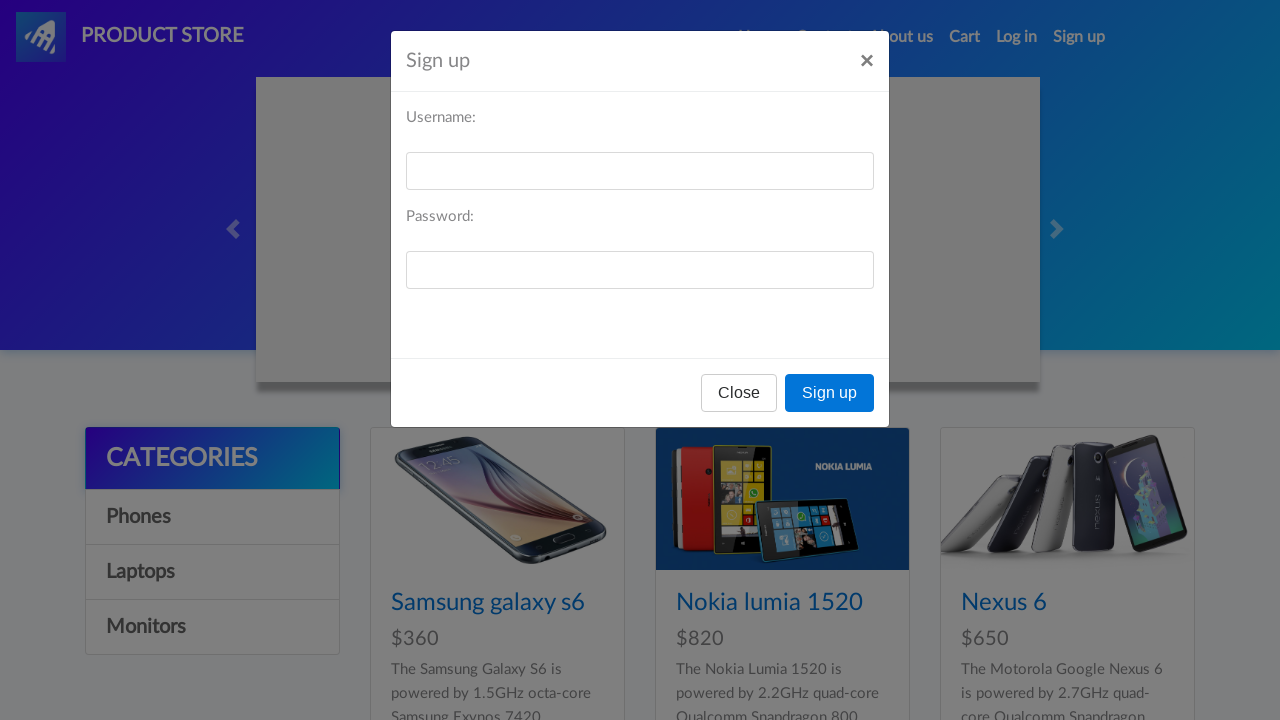

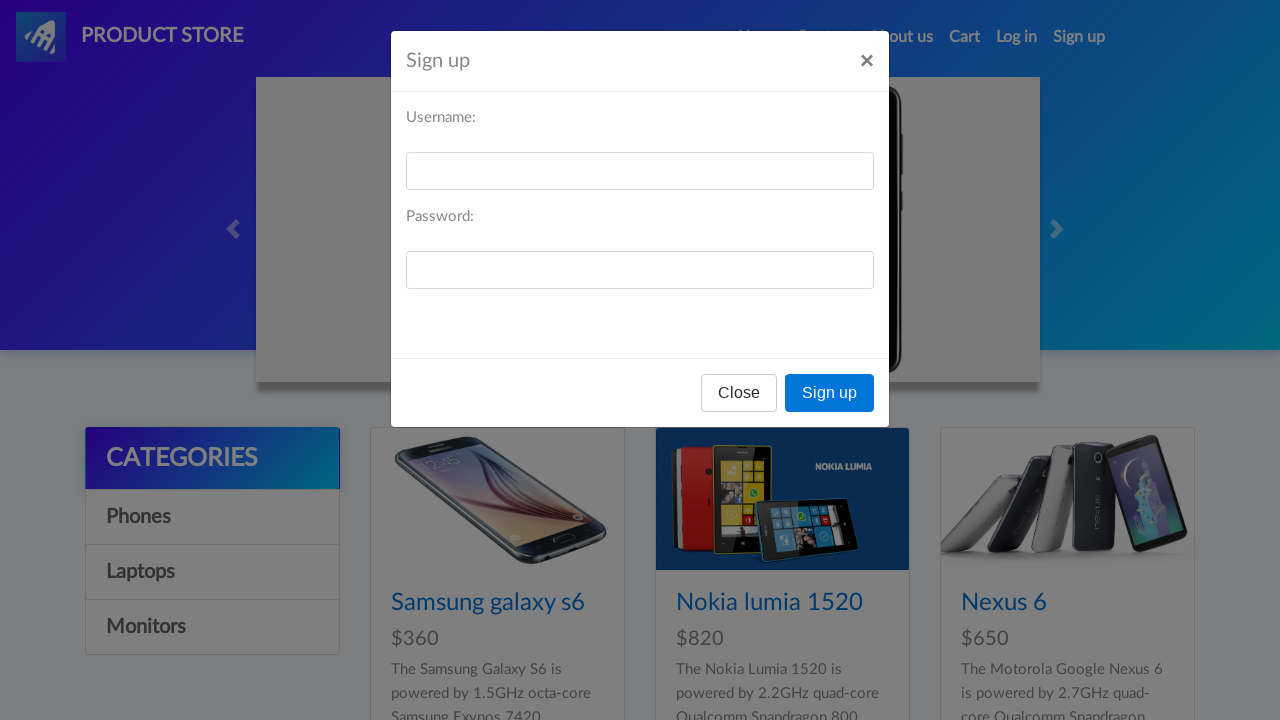